Tests JavaScript alert box handling by clicking three different buttons and interacting with alert, confirm, and prompt dialogs accordingly

Starting URL: https://syntaxprojects.com/javascript-alert-box-demo.php

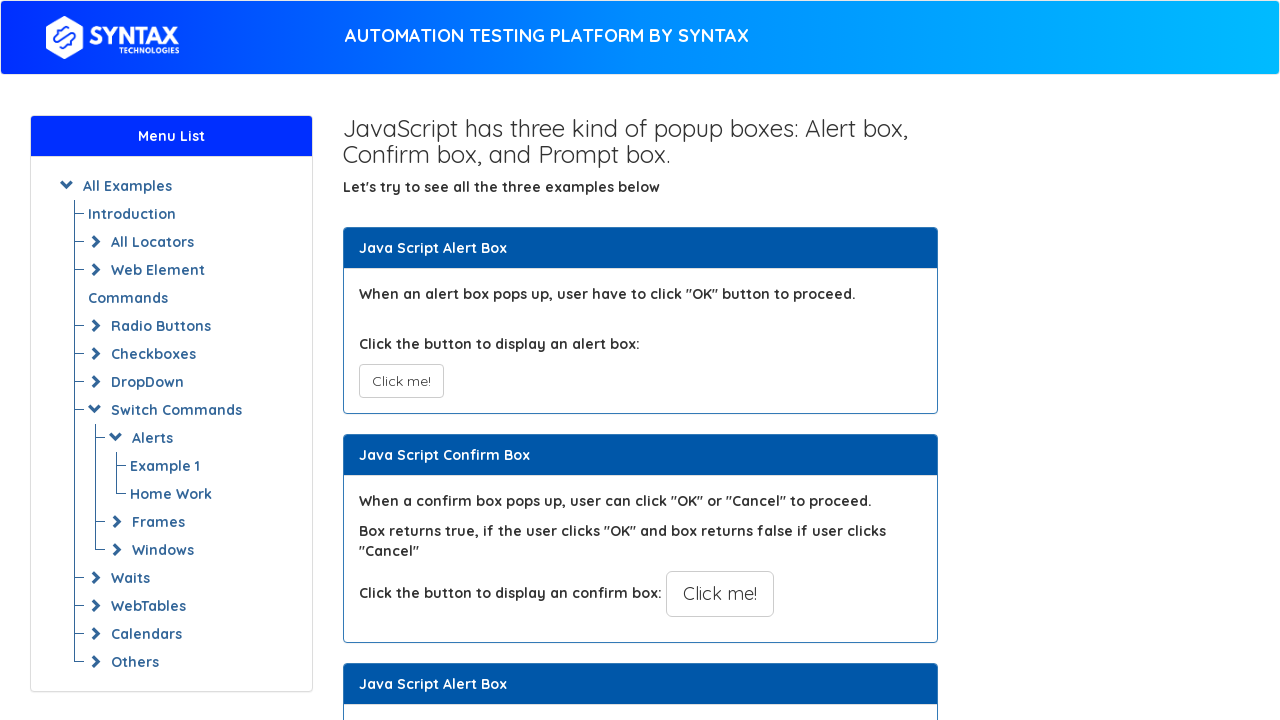

Clicked alert button at (401, 381) on xpath=//button[@onclick='myAlertFunction()']
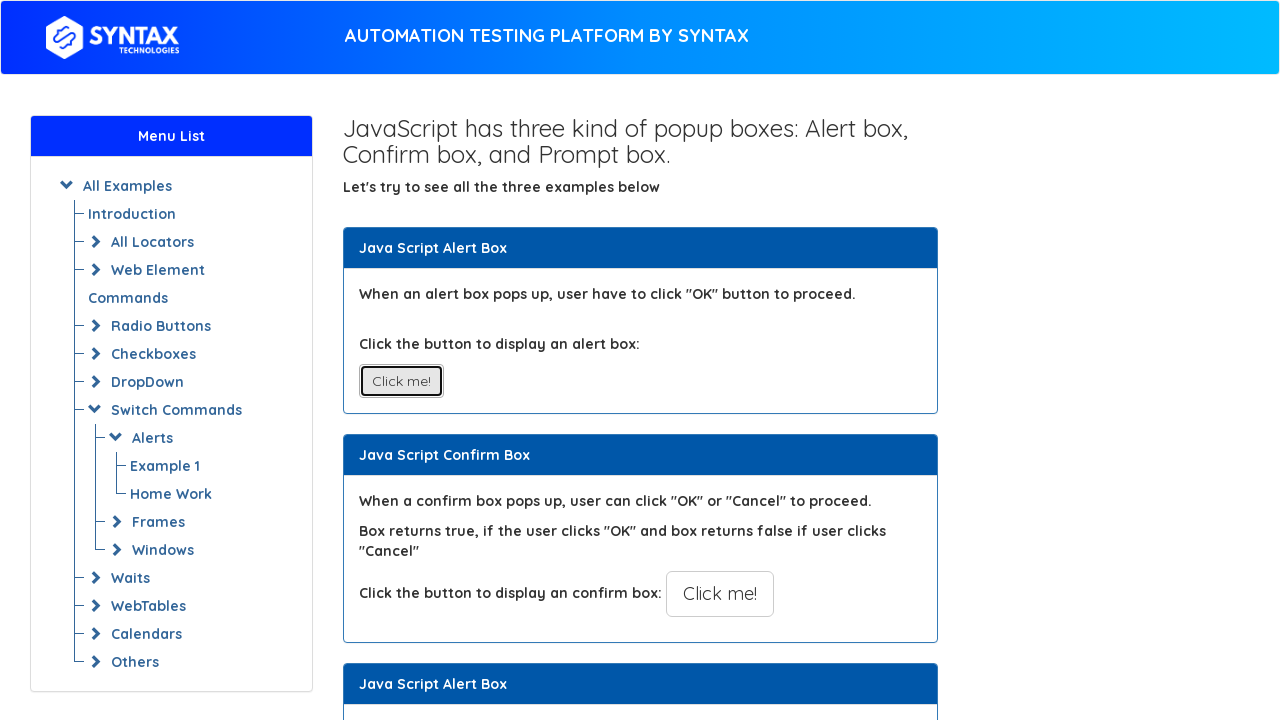

Set up dialog handler to accept alert
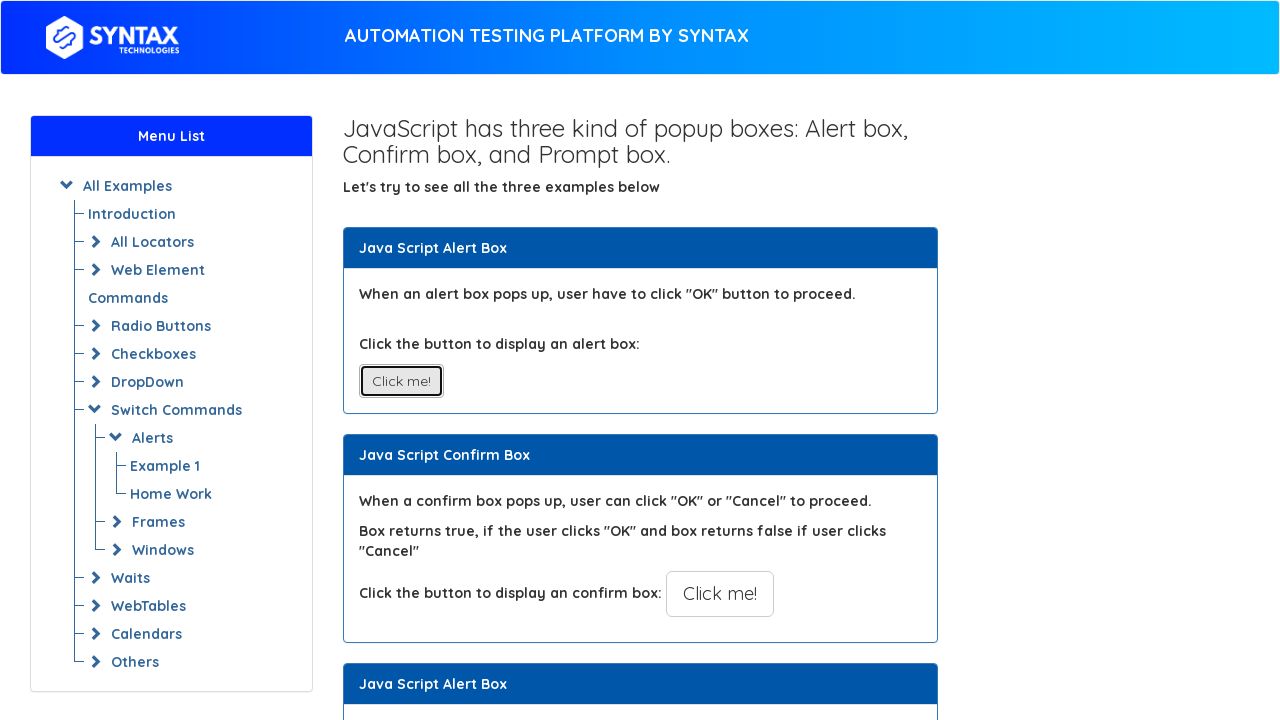

Waited for alert to appear and be accepted
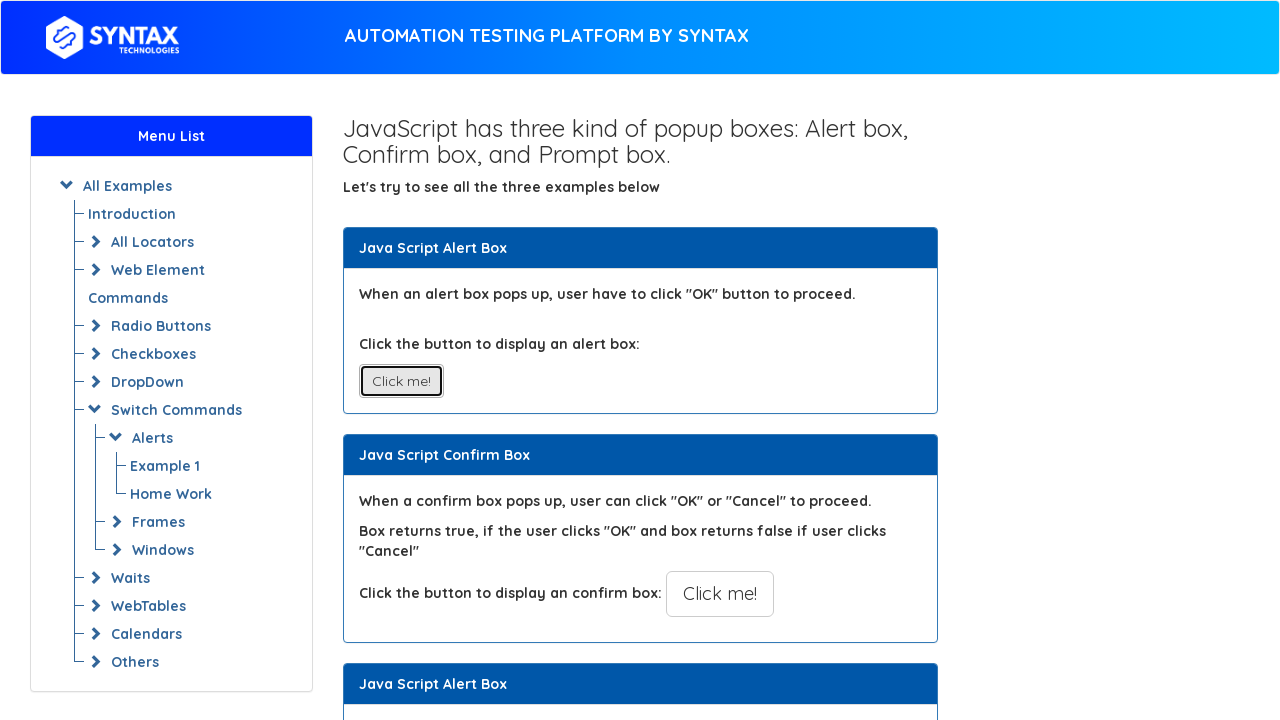

Clicked confirm button at (720, 594) on xpath=//button[@onclick='myConfirmFunction()']
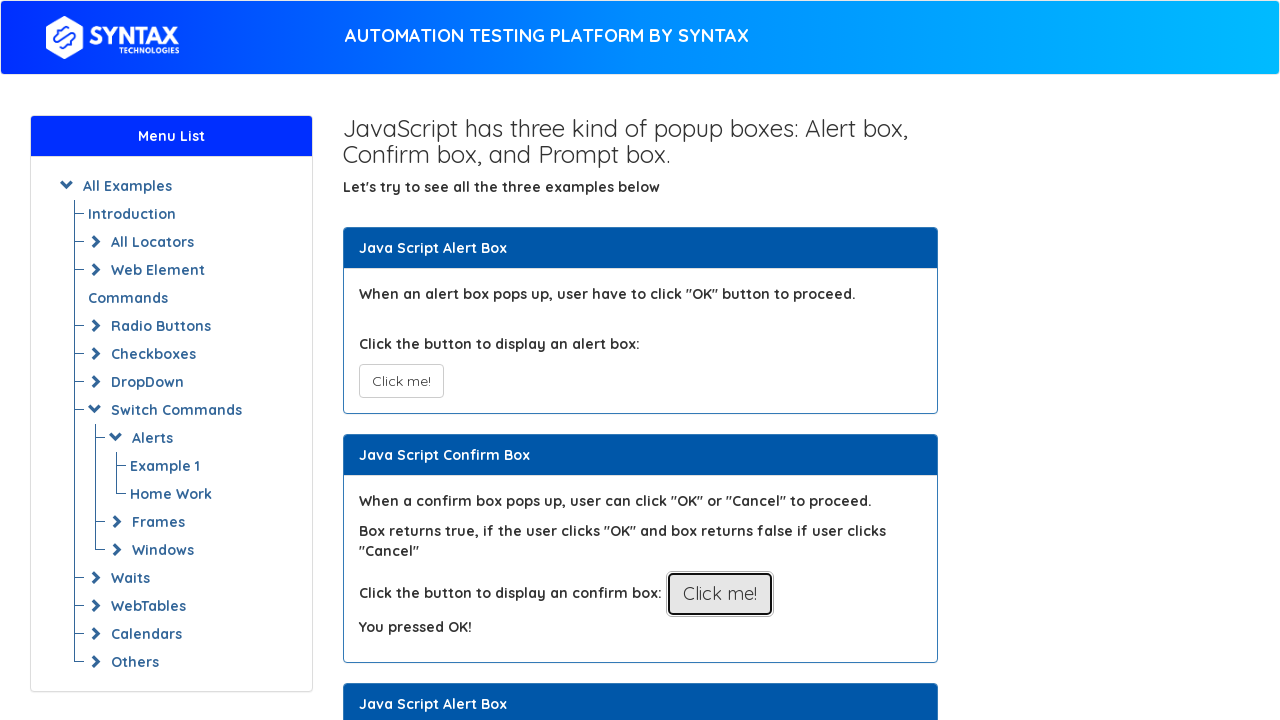

Set up dialog handler to dismiss confirm dialog
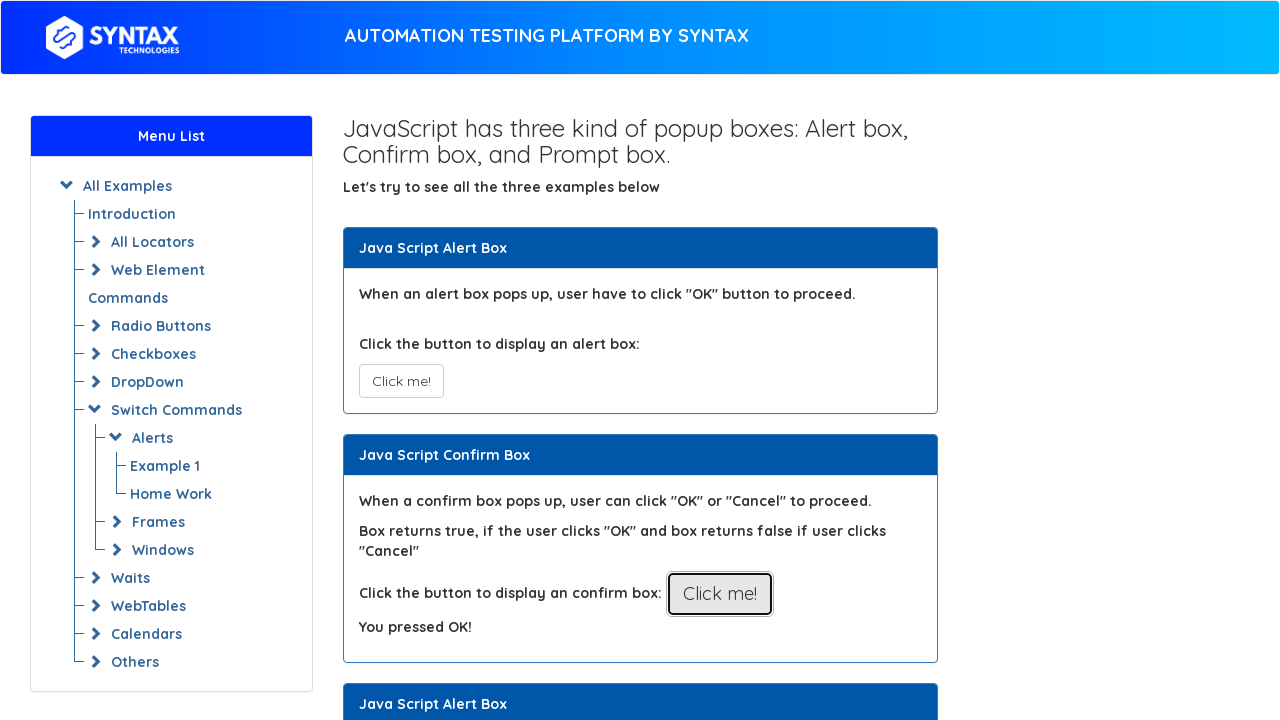

Waited for confirm dialog to appear and be dismissed
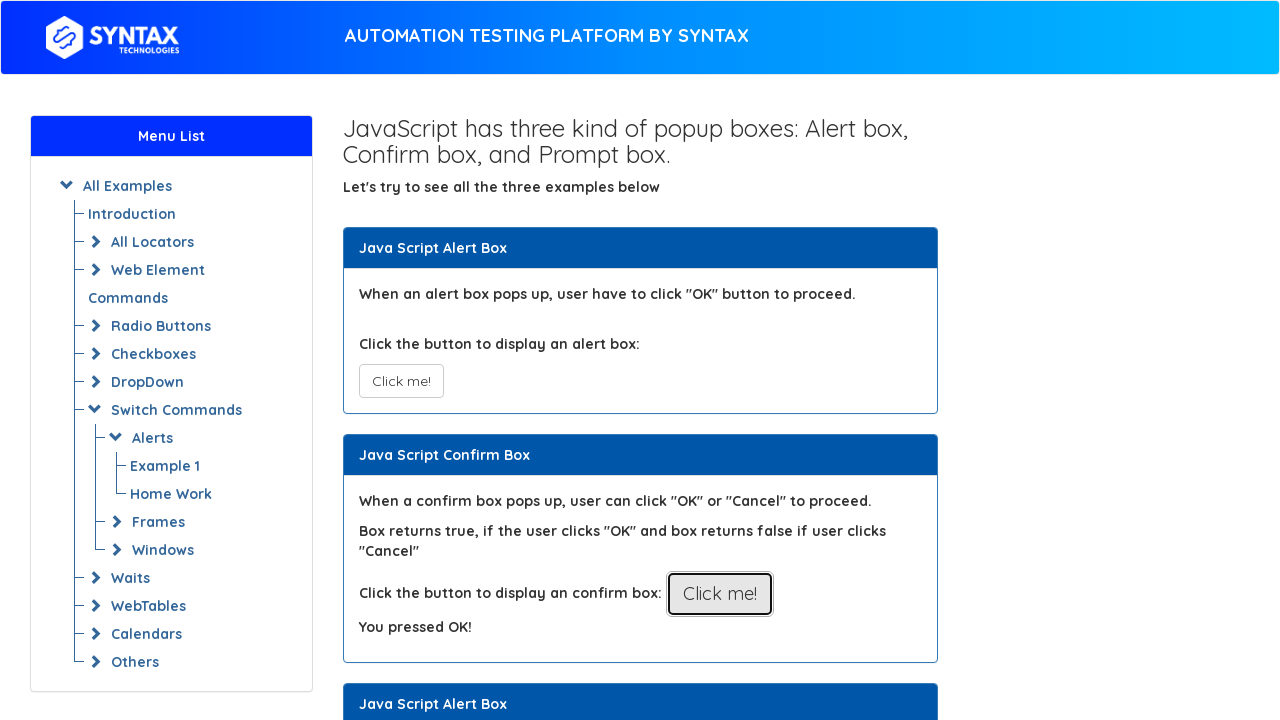

Set up dialog handler to accept prompt with text 'Alexander'
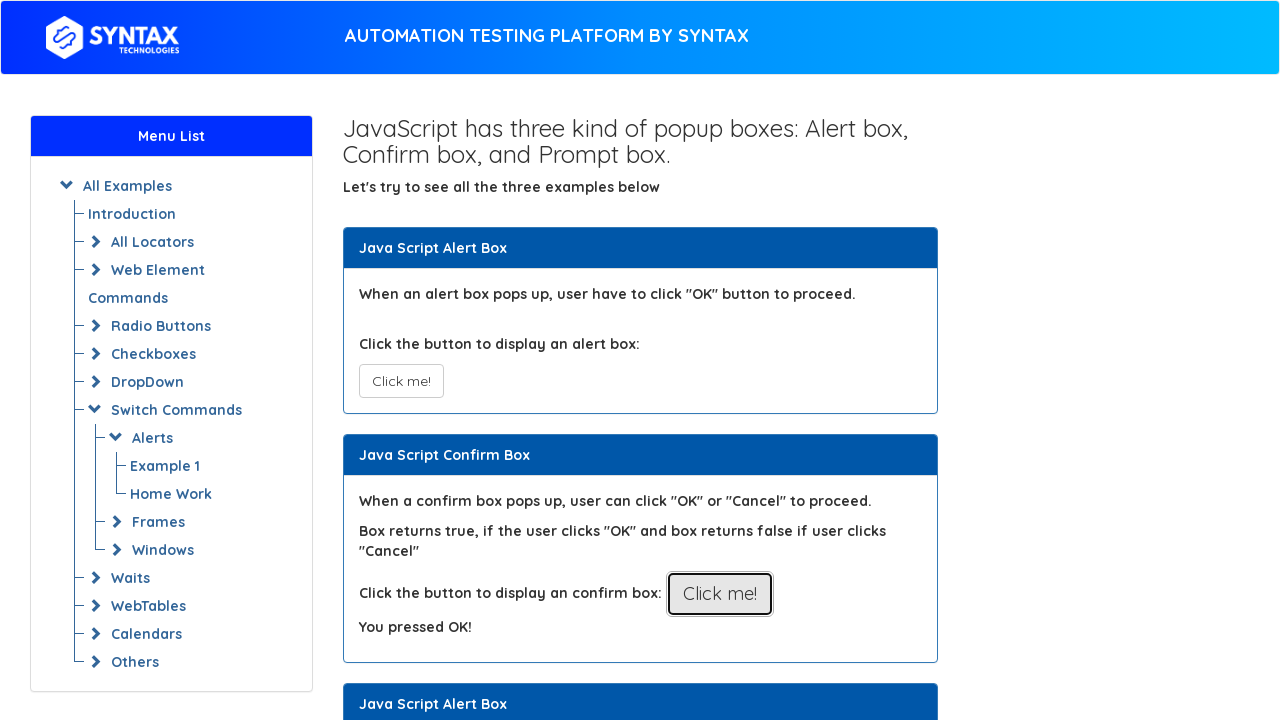

Clicked prompt button at (714, 360) on xpath=//button[@onclick='myPromptFunction()']
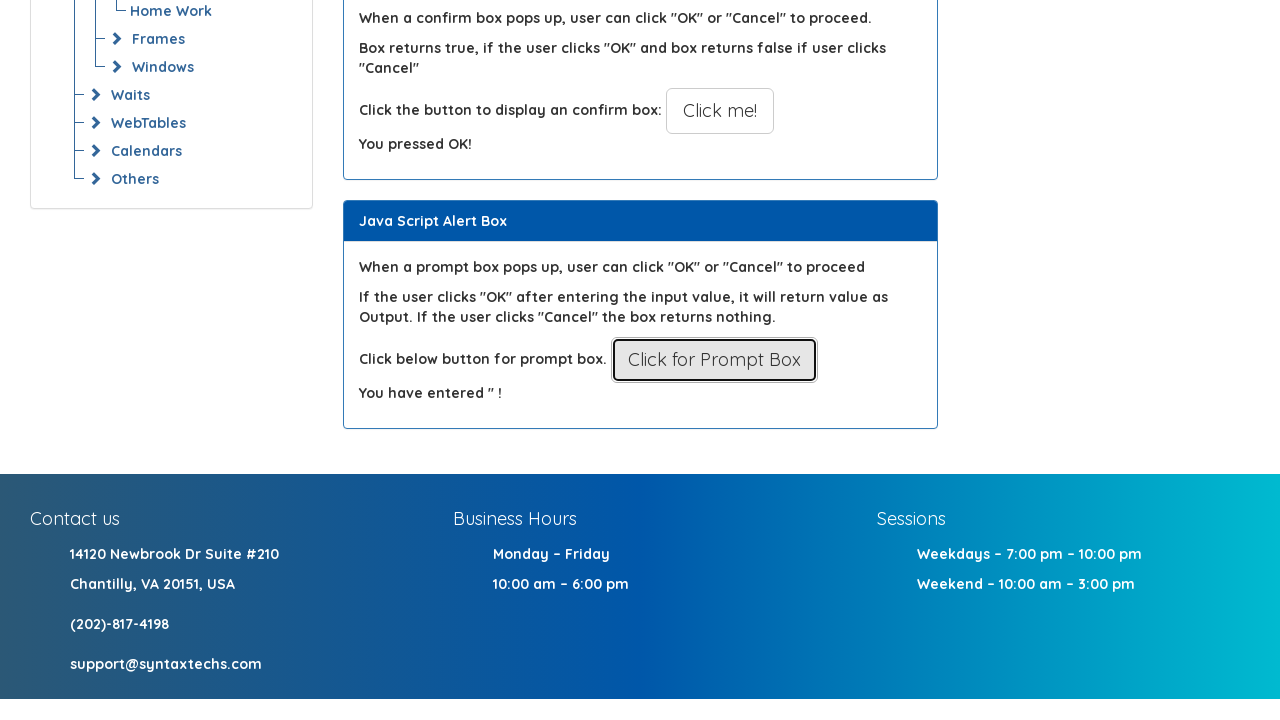

Prompt result element loaded and visible
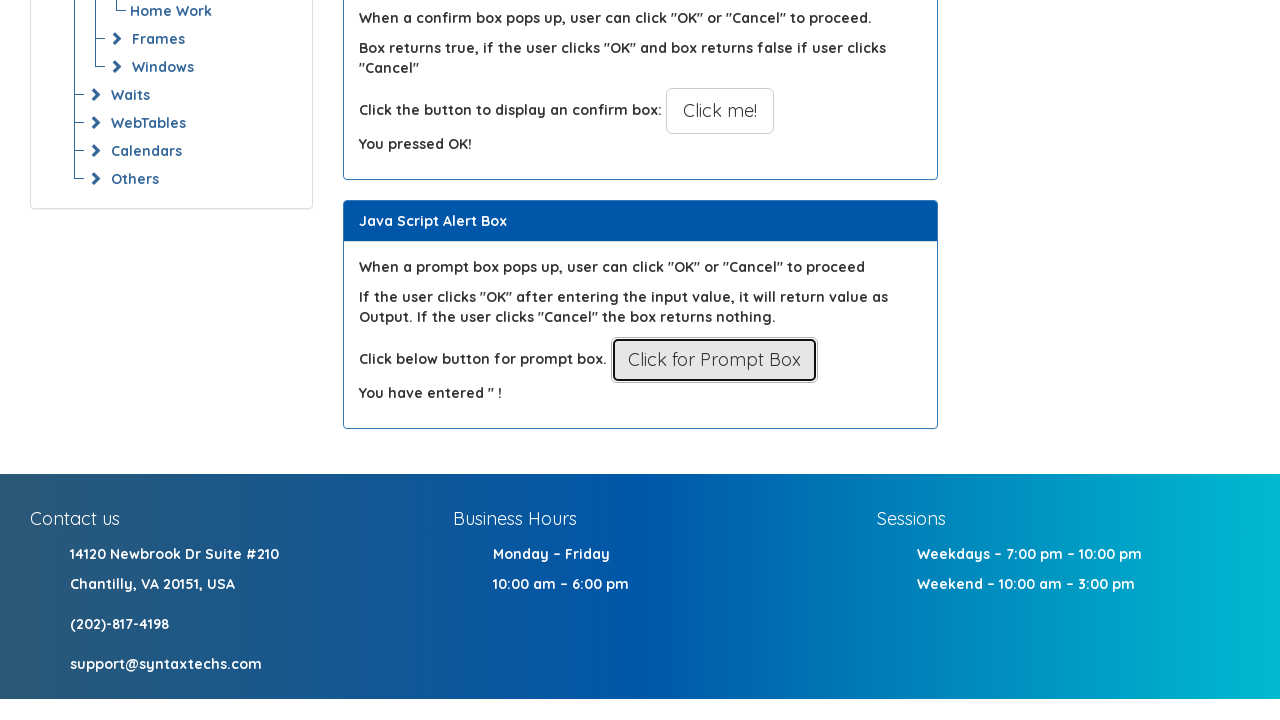

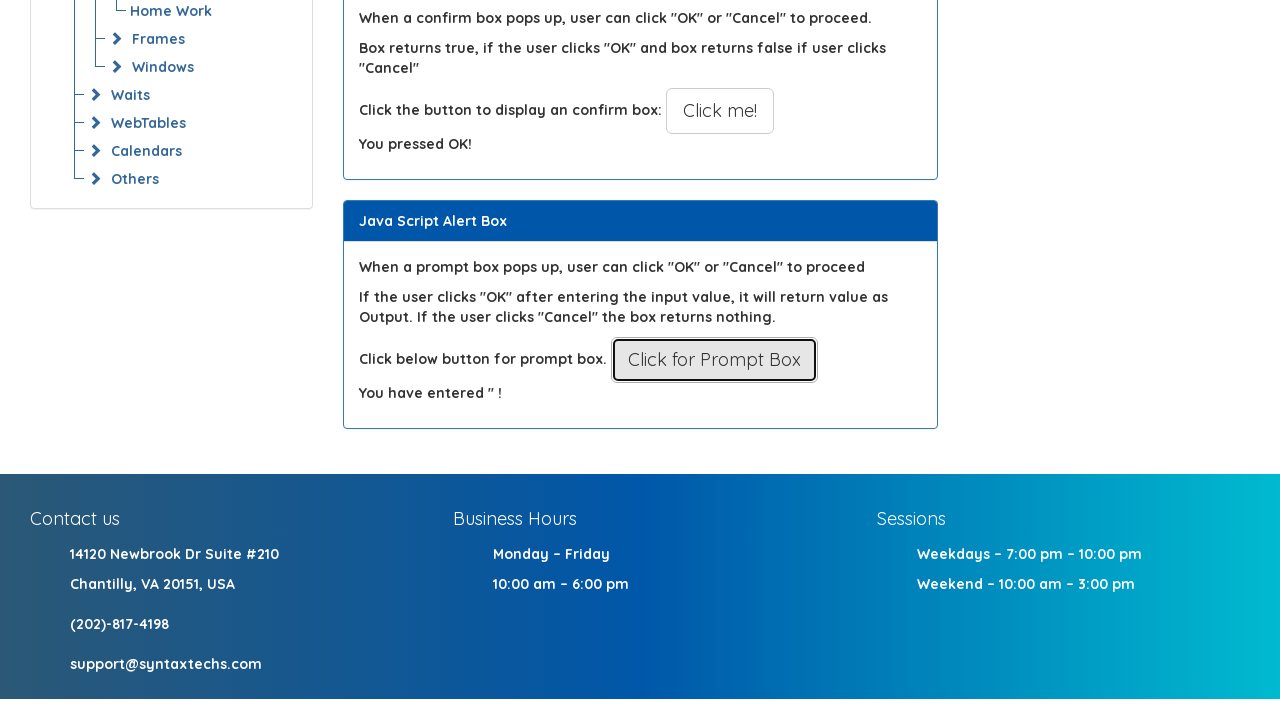